Tests BigBasket search functionality by searching for "apple" and adding a specific apple product (Royal Gala Economy) to cart

Starting URL: https://www.bigbasket.com/ps/?q=apple&nc=as

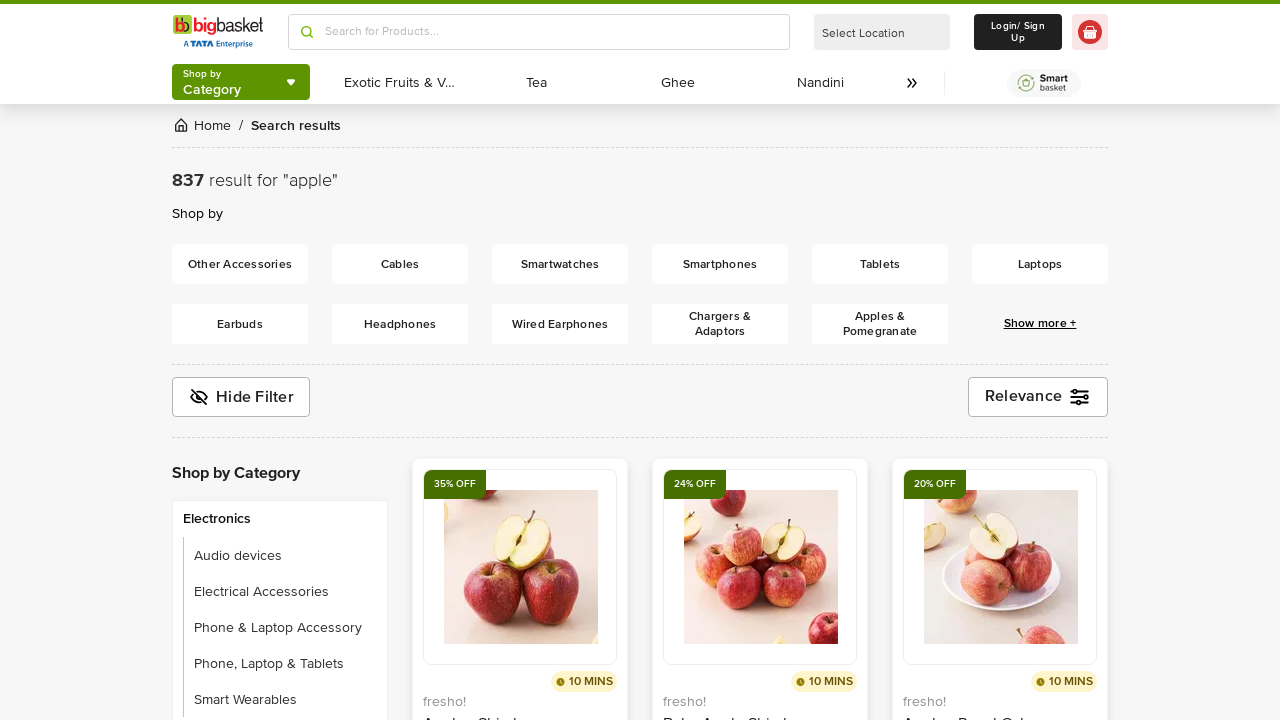

Filled search box with 'apple' on input[placeholder='Search for Products...']
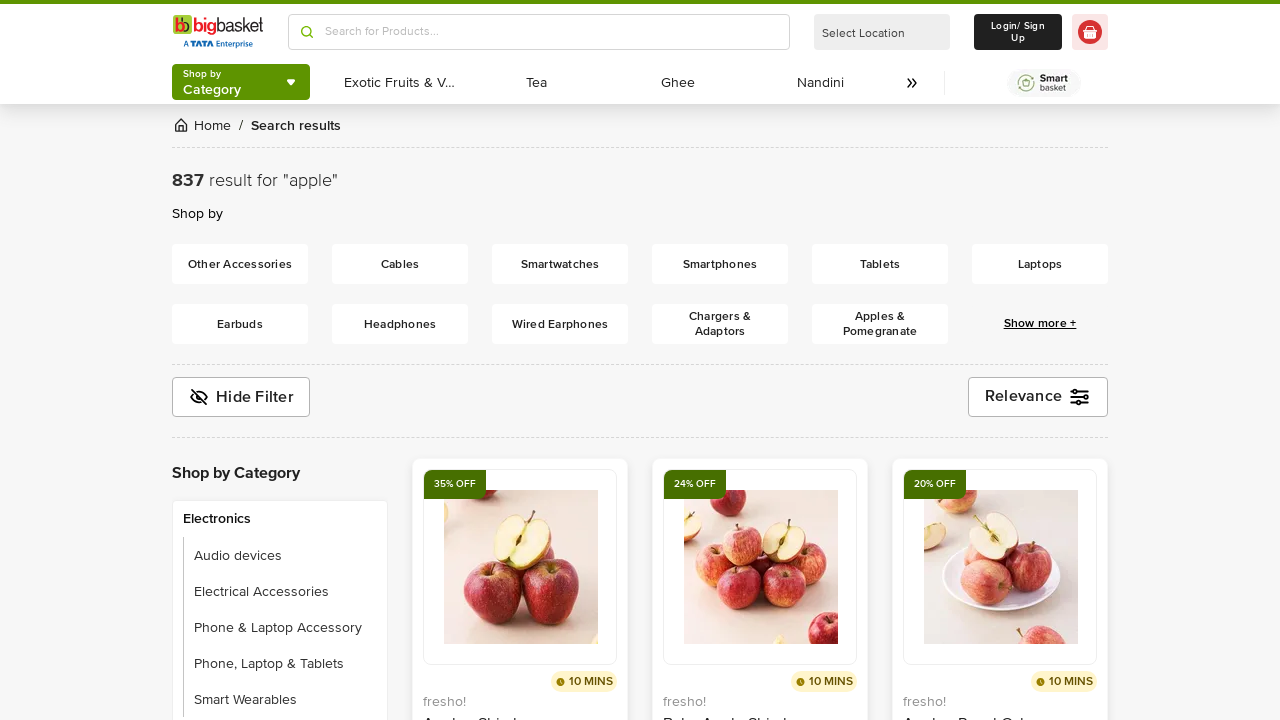

Pressed Enter to search for apple on input[placeholder='Search for Products...']
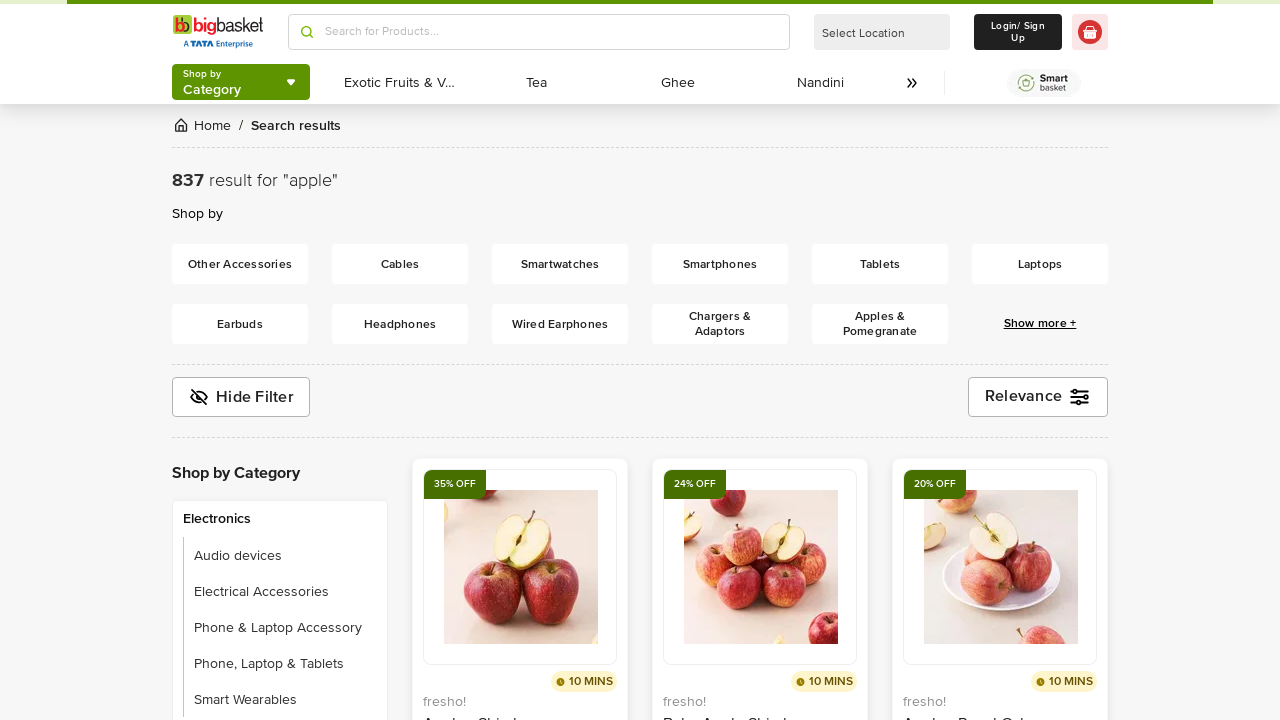

Search results loaded and Apple - Royal Gala Economy product found
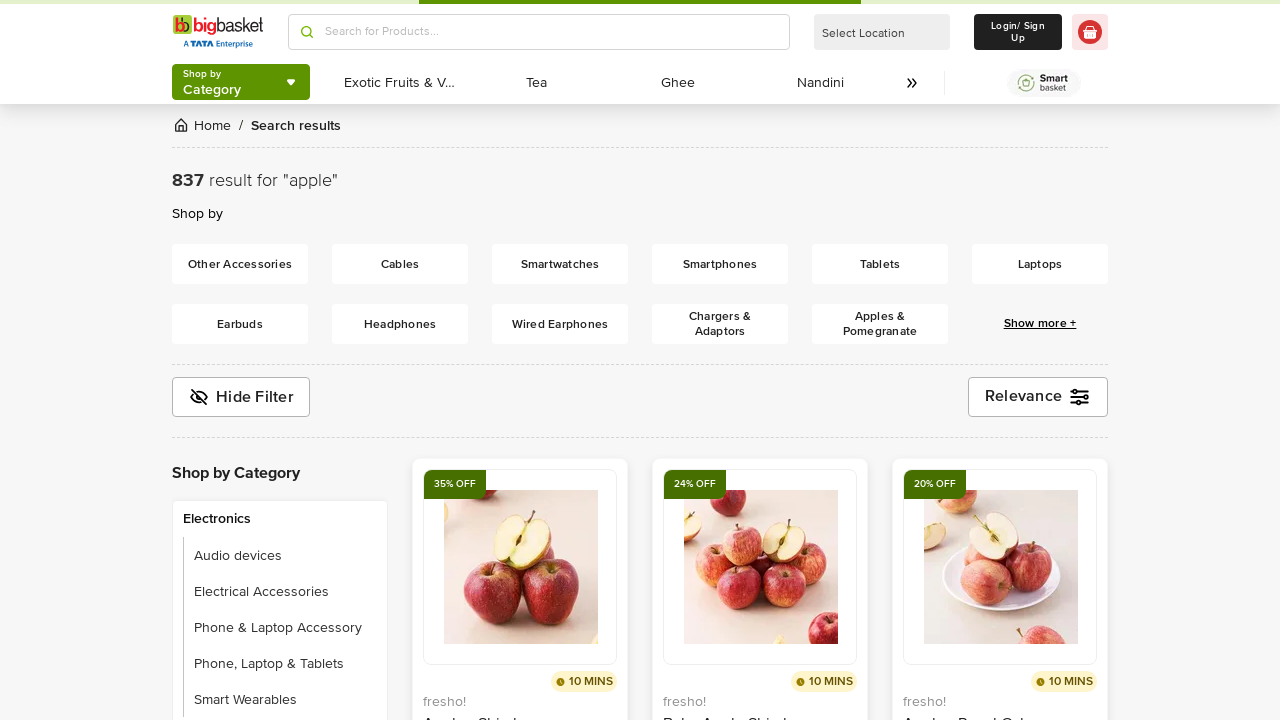

Located Add button for Apple - Royal Gala Economy product
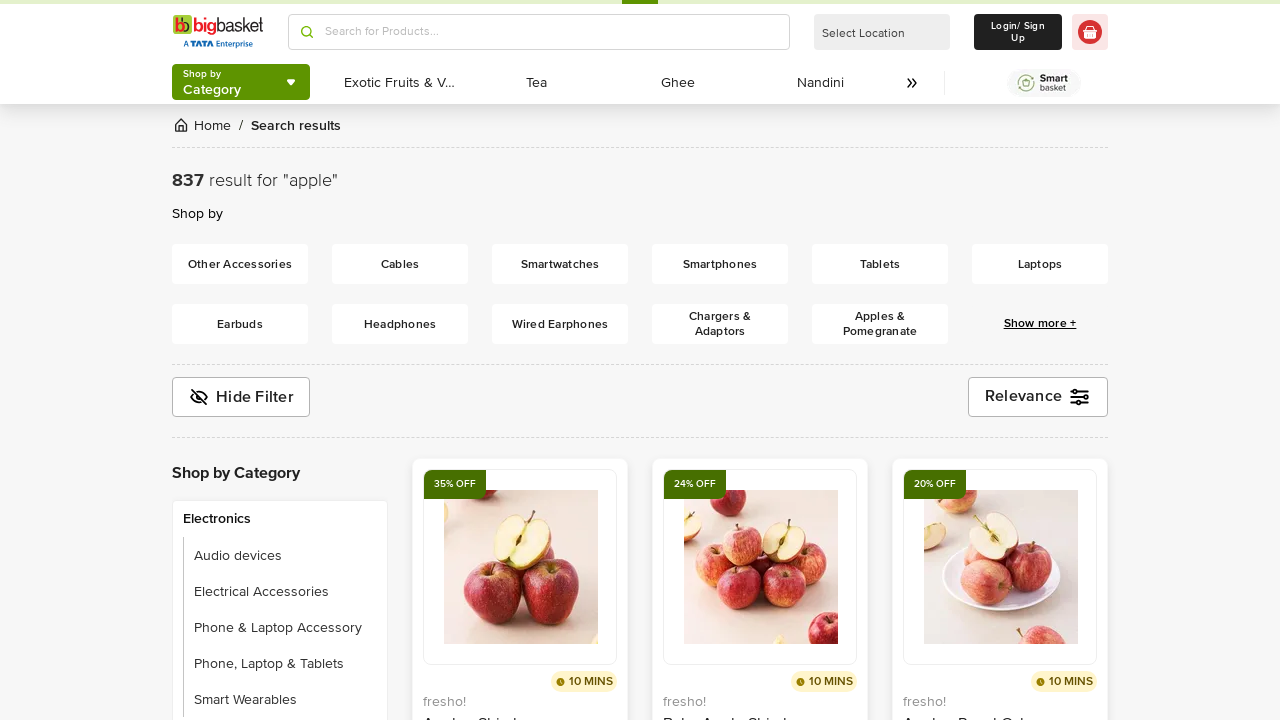

Hovered over Add button at (1021, 360) on xpath=//h3[.='Apple - Royal Gala Economy']/ancestor::h3/following-sibling::div[c
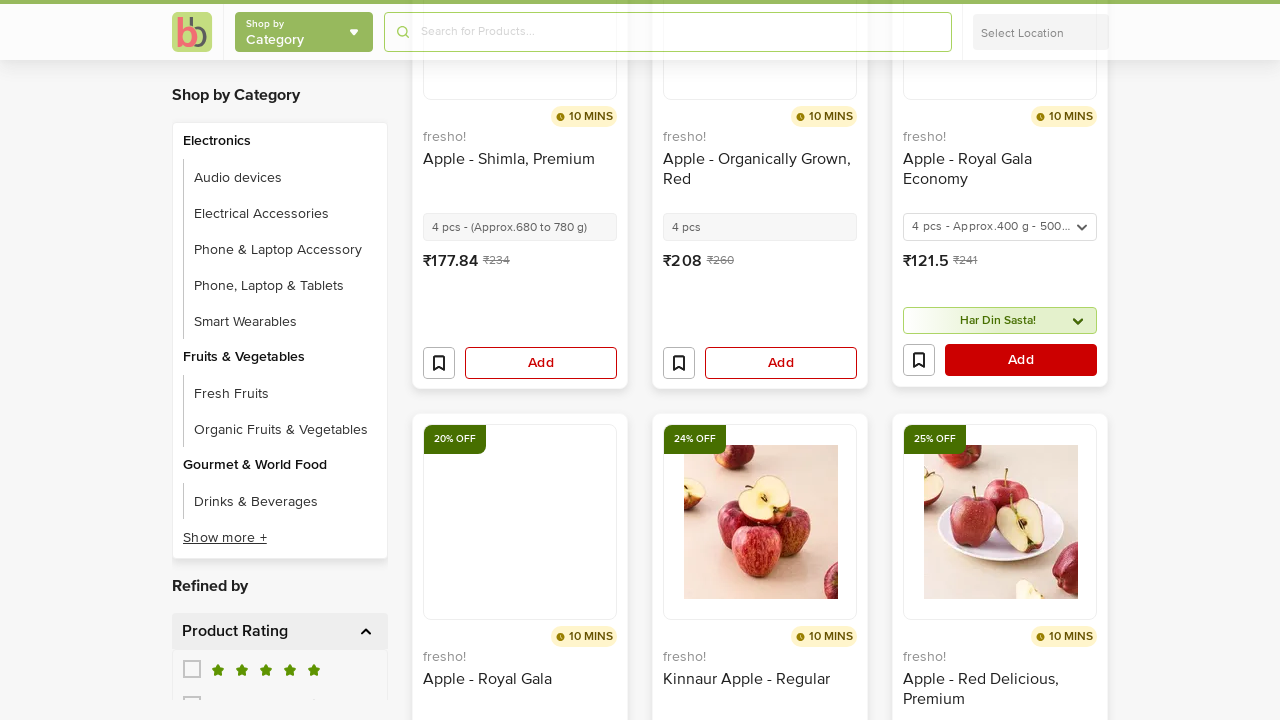

Clicked Add button to add Apple - Royal Gala Economy to cart at (1021, 360) on xpath=//h3[.='Apple - Royal Gala Economy']/ancestor::h3/following-sibling::div[c
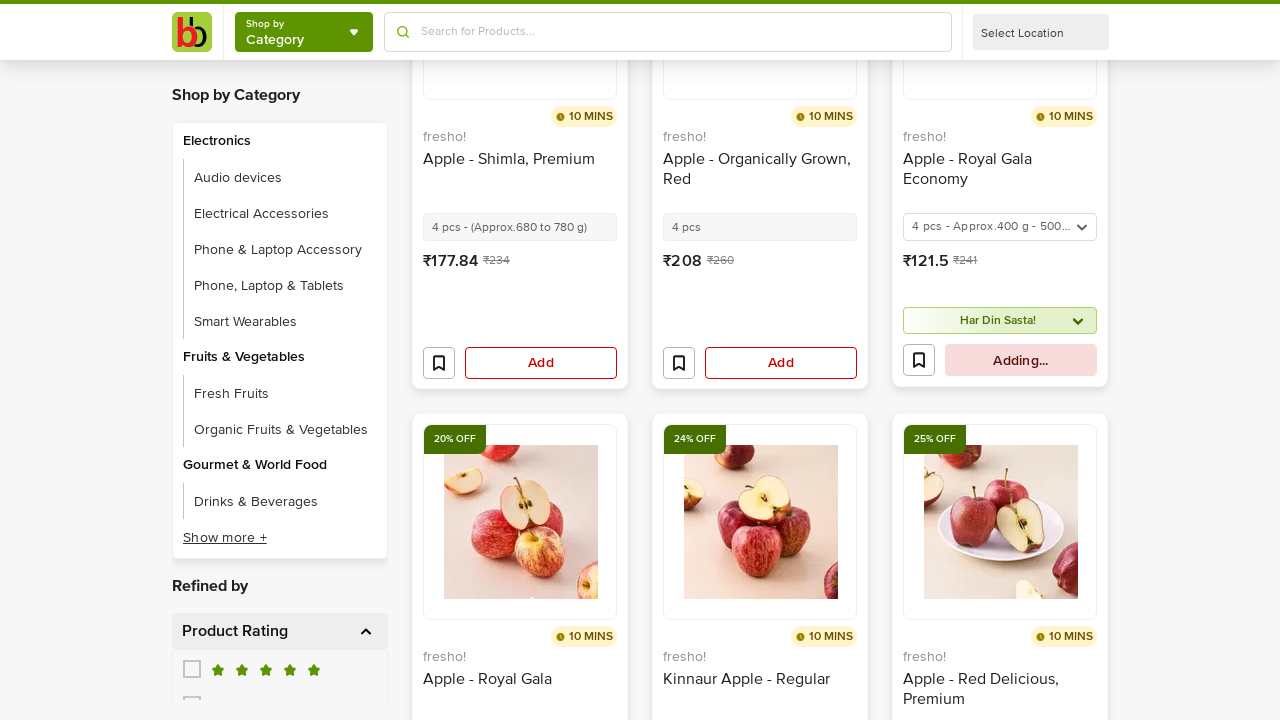

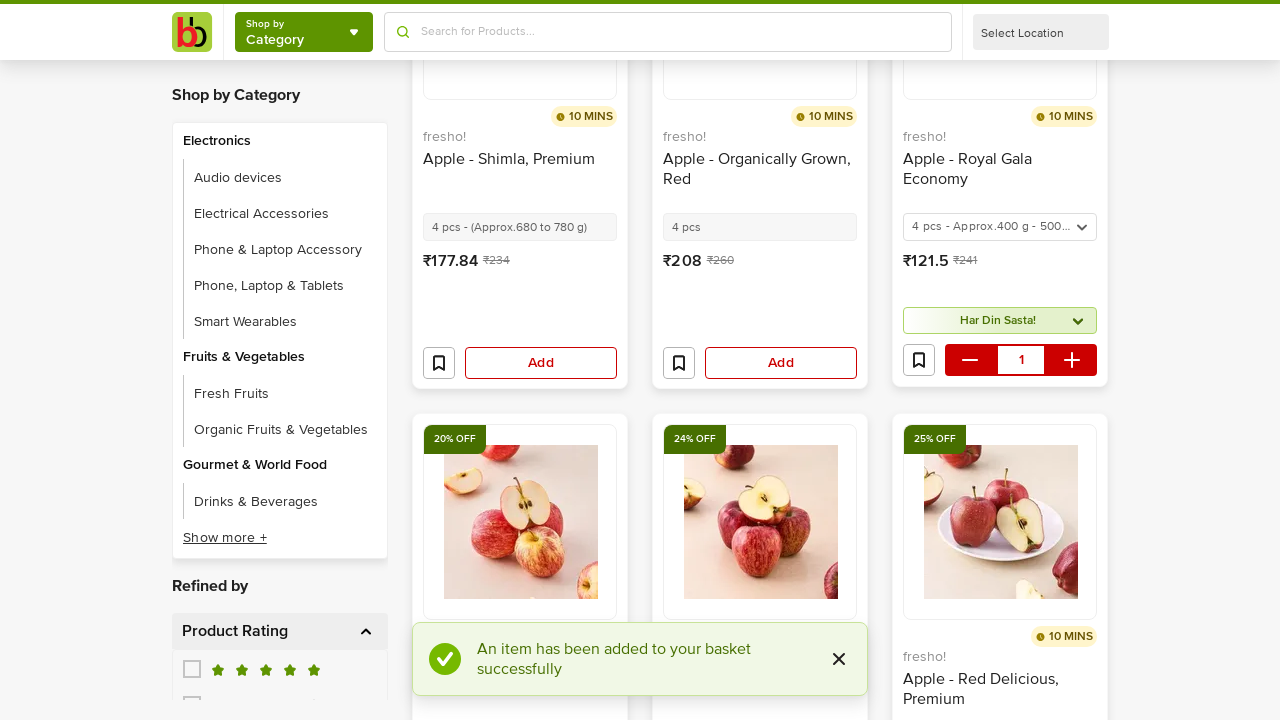